Tests calendar date picker functionality by selecting a specific date (June 15, 2027) through the calendar navigation and verifies the selected values are correctly populated in the input fields.

Starting URL: https://rahulshettyacademy.com/seleniumPractise/#/offers

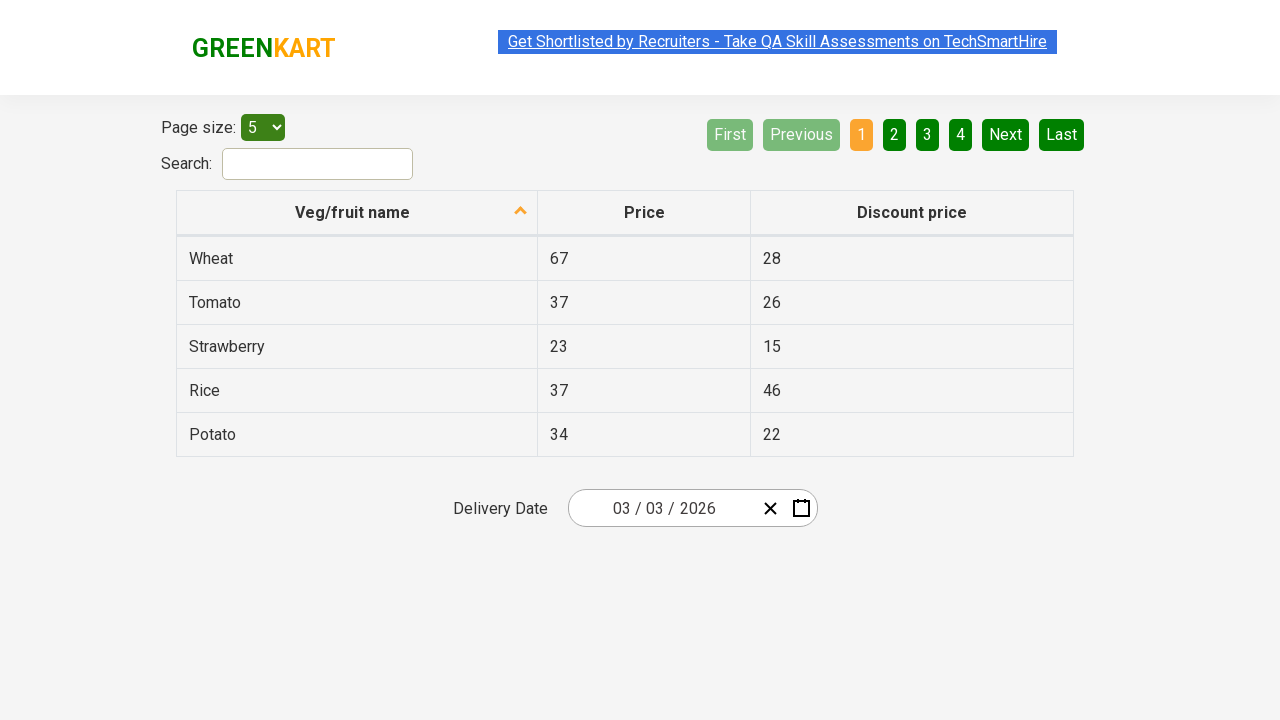

Clicked on date picker input group to open calendar at (662, 508) on .react-date-picker__inputGroup
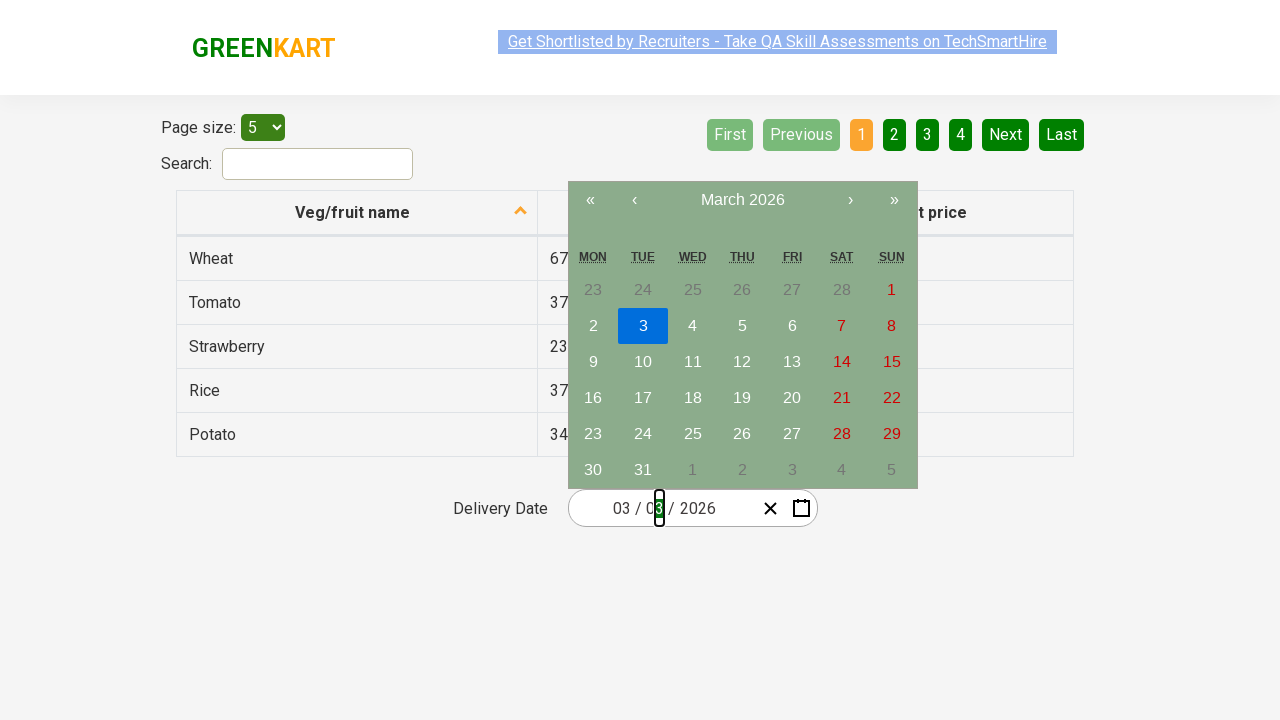

Clicked navigation label to switch to month view at (742, 200) on .react-calendar__navigation__label
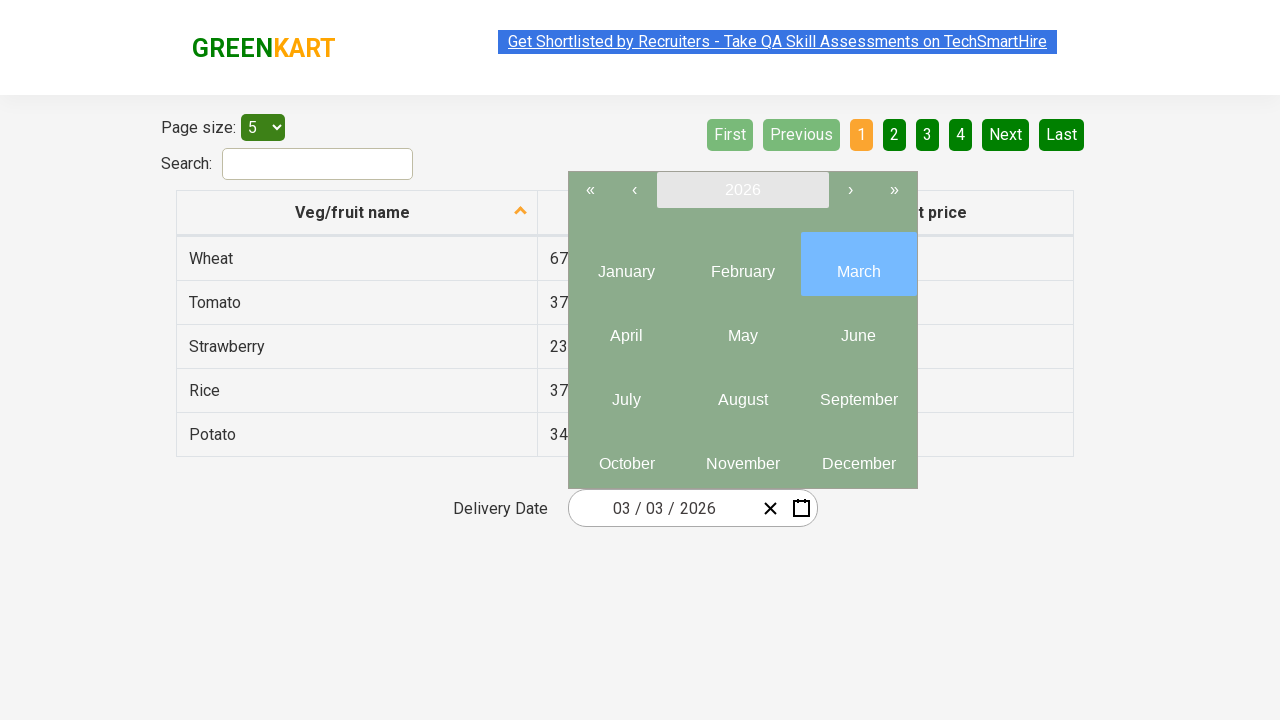

Clicked navigation label again to switch to year view at (742, 190) on .react-calendar__navigation__label
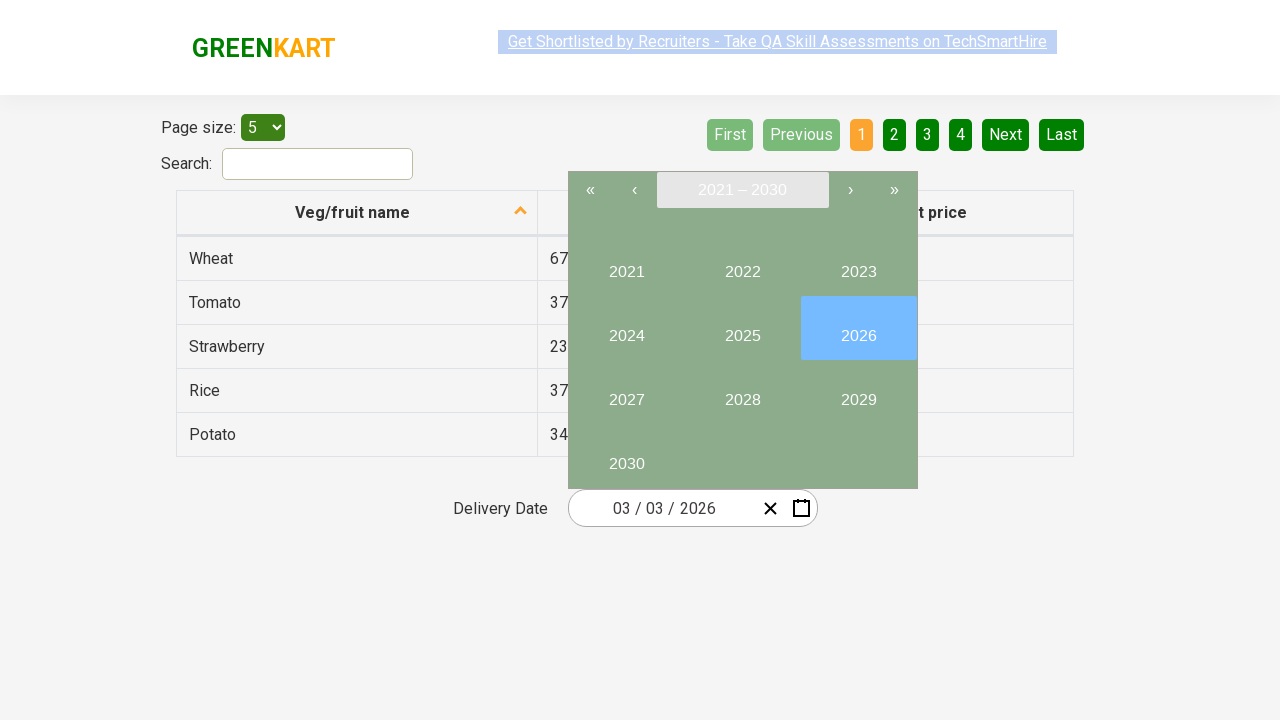

Selected year 2027 at (626, 392) on internal:text="2027"i
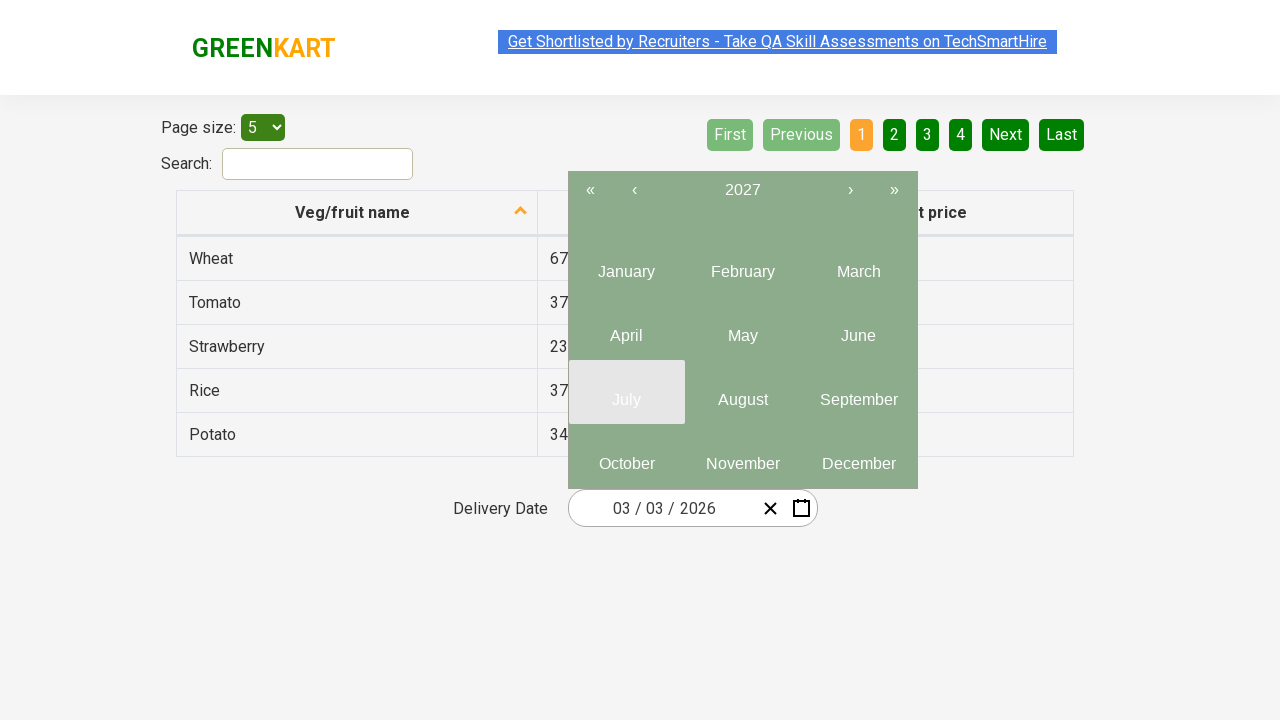

Selected month 6 at (858, 328) on .react-calendar__year-view__months__month >> nth=5
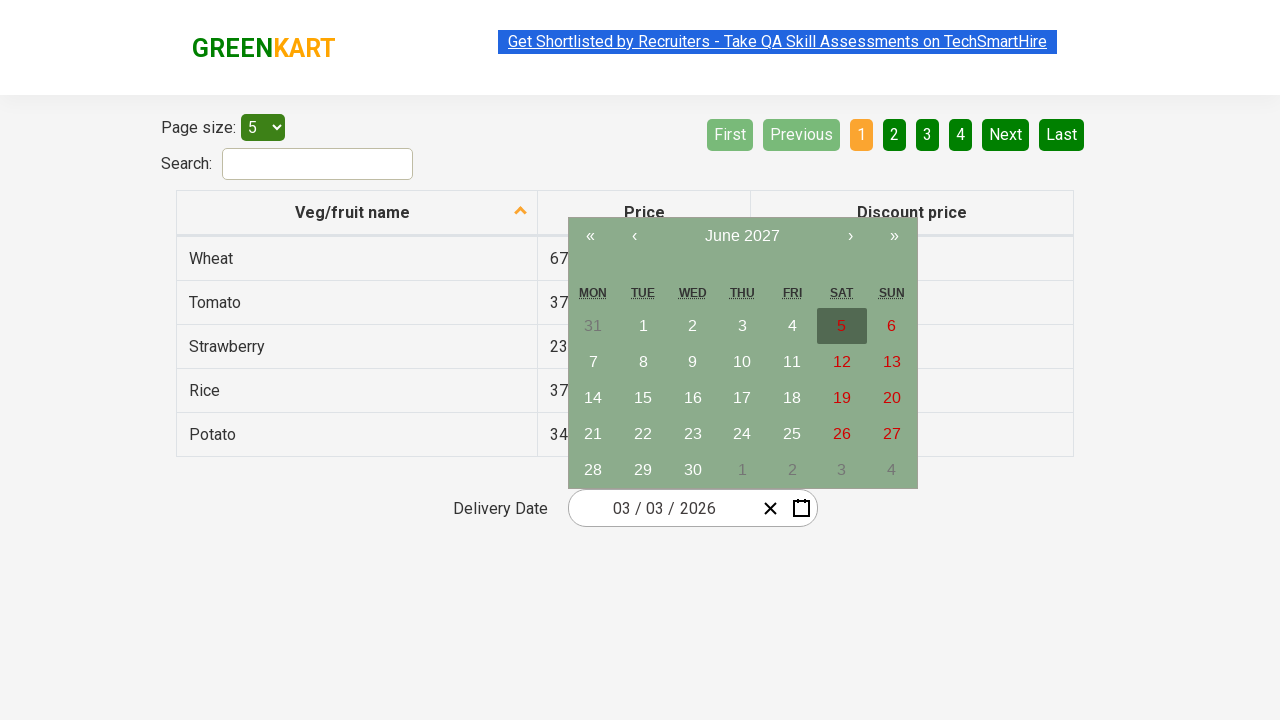

Selected date 15 at (643, 398) on //abbr[text()='15']
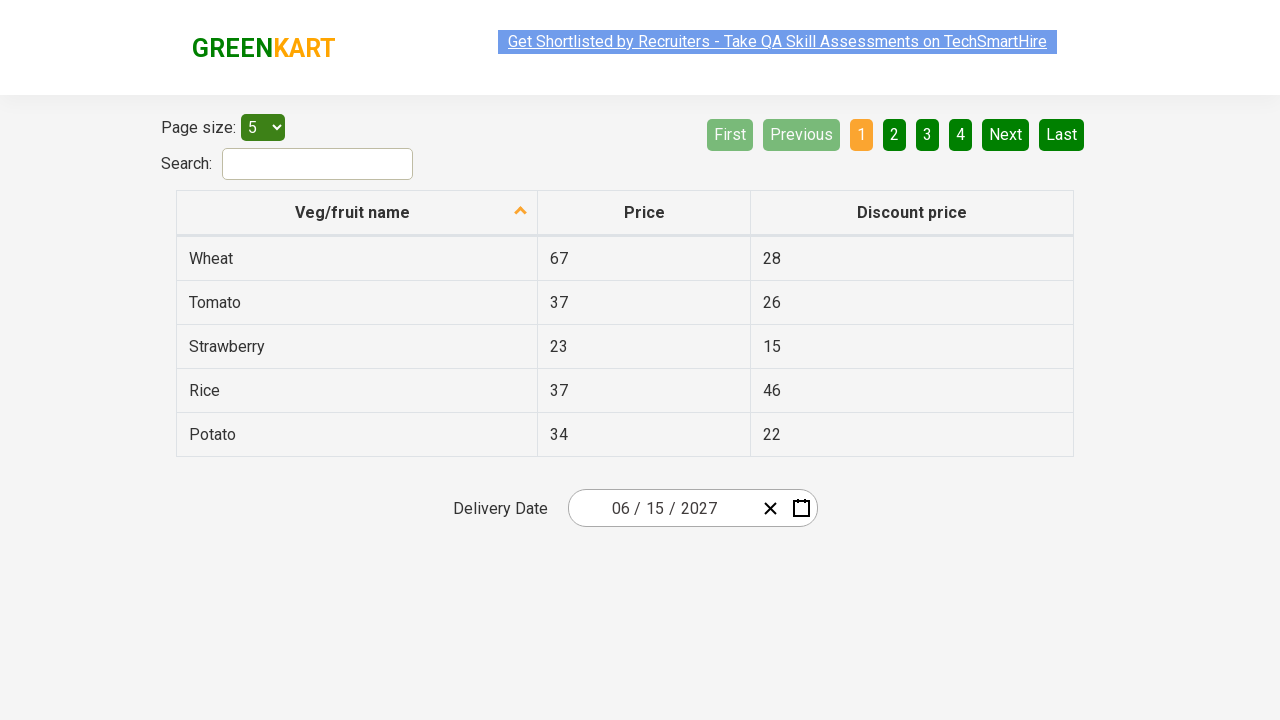

Verified input field 0 contains expected value '6'
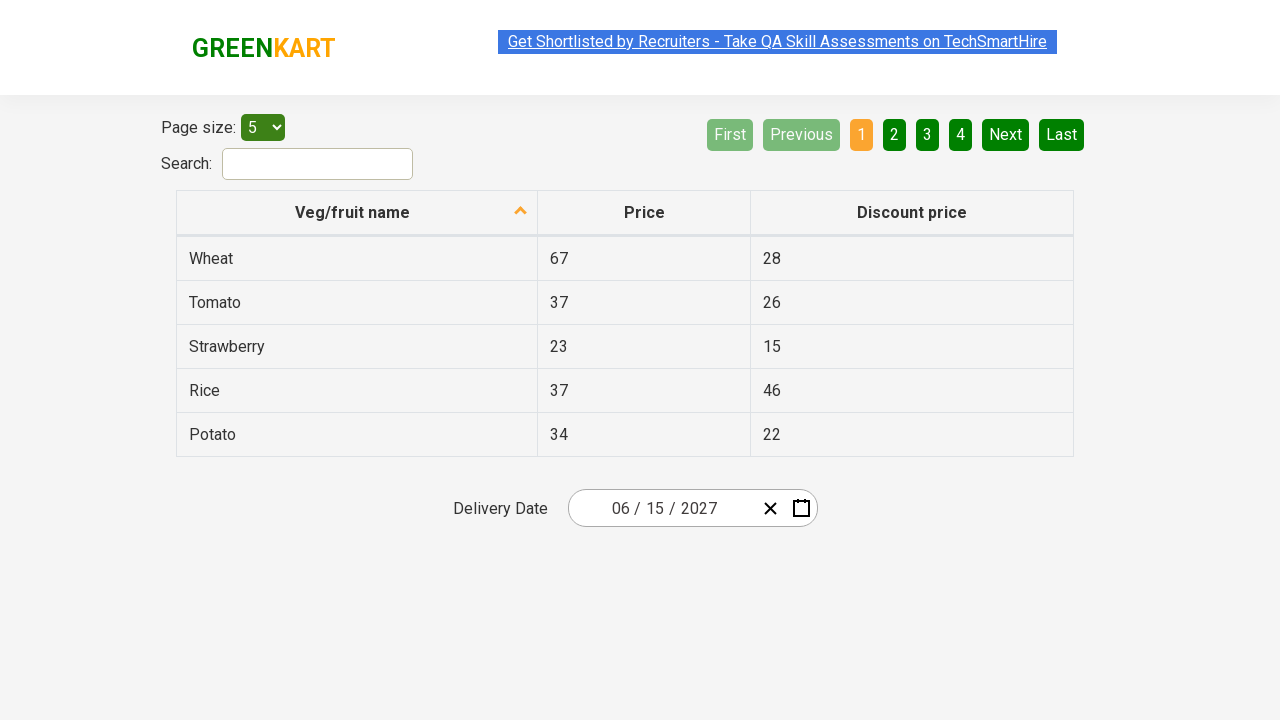

Verified input field 1 contains expected value '15'
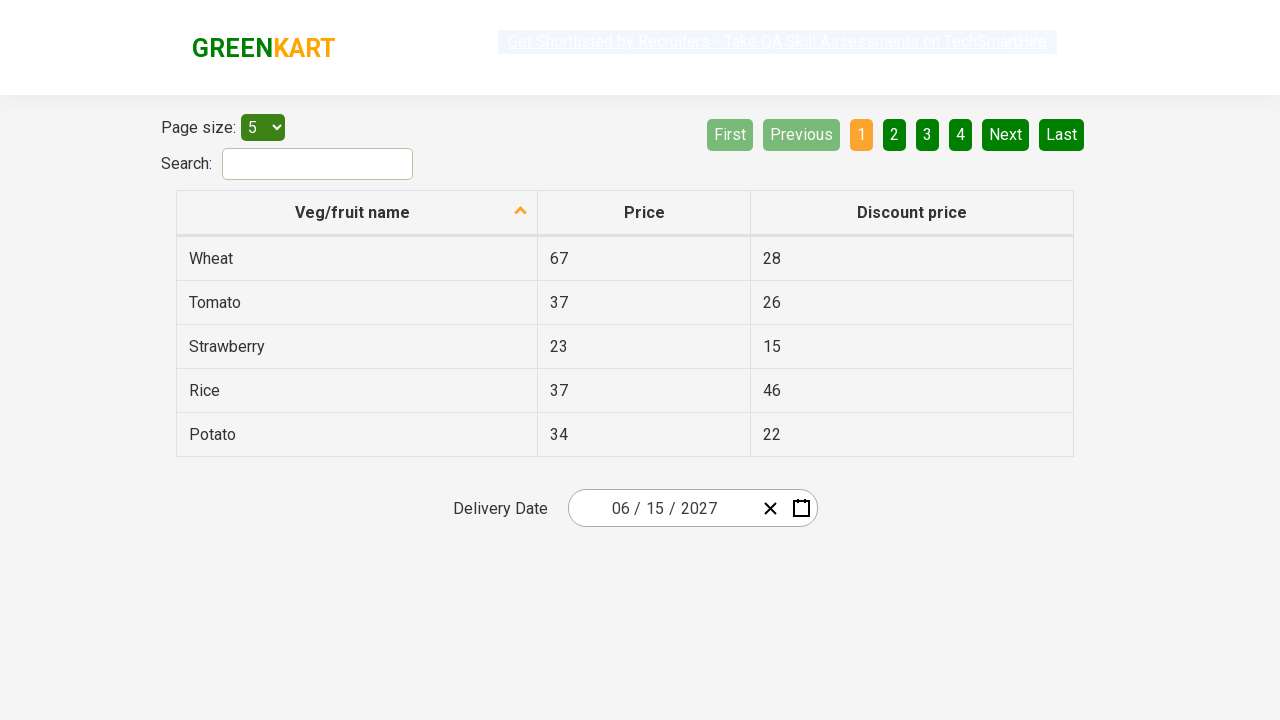

Verified input field 2 contains expected value '2027'
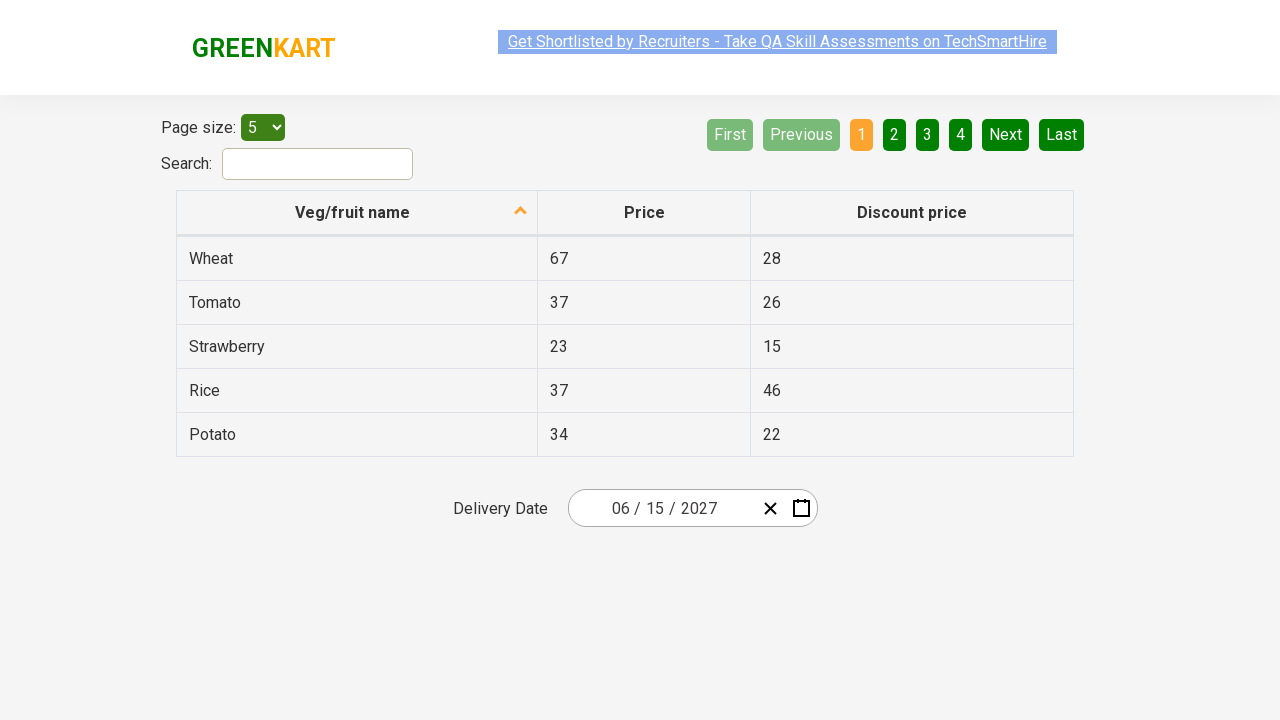

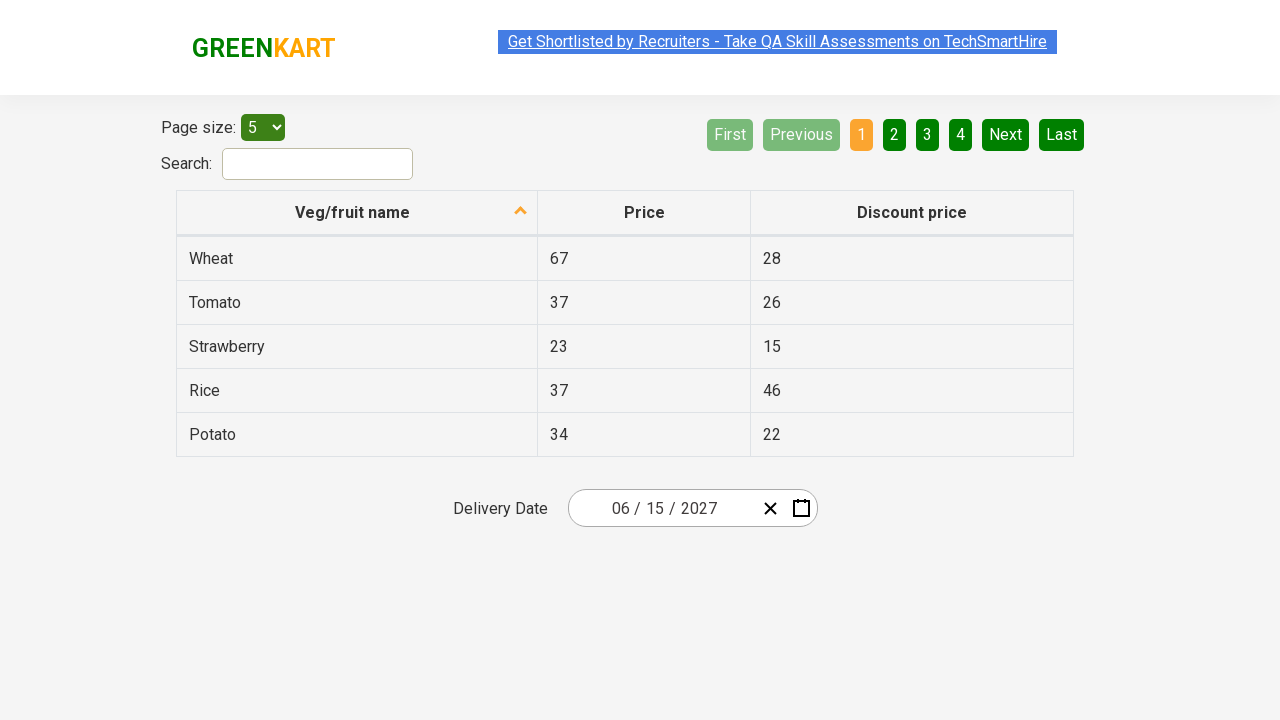